Tests sorting the Due column using semantic class-based locators on the second table, clicking the dues header and verifying sort order

Starting URL: http://the-internet.herokuapp.com/tables

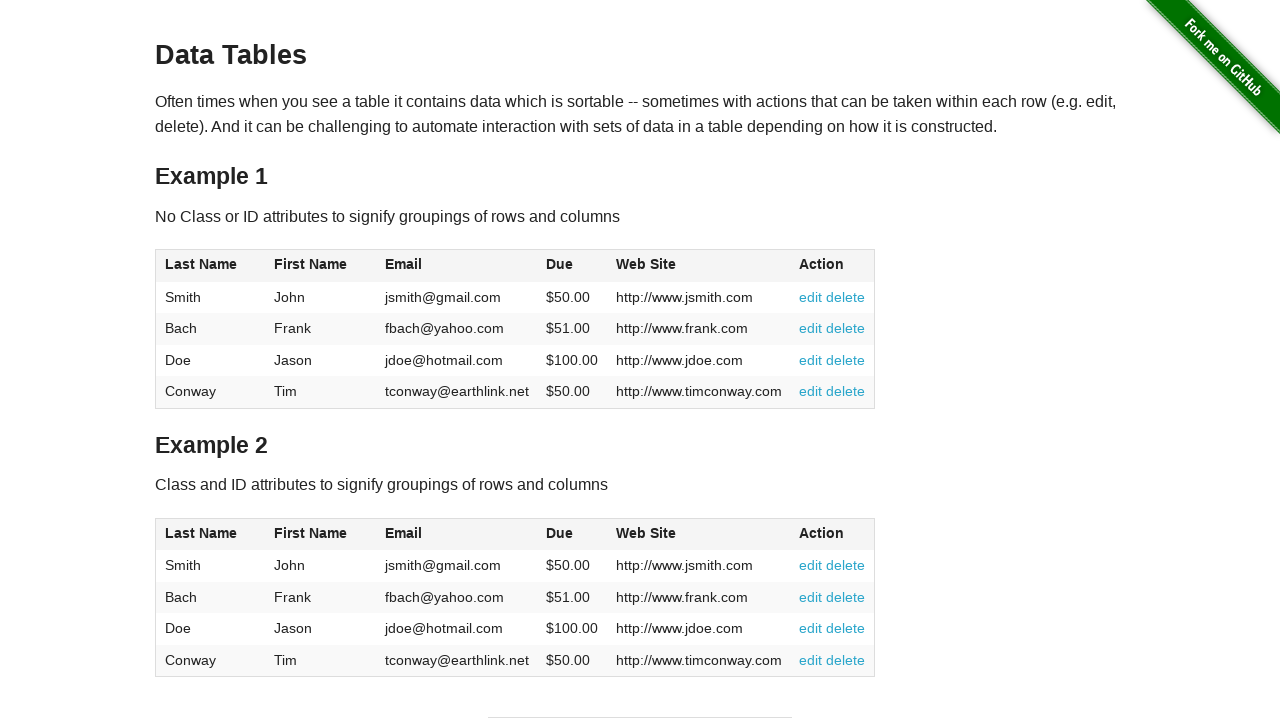

Clicked the Due column header in the second table to sort at (560, 533) on #table2 thead .dues
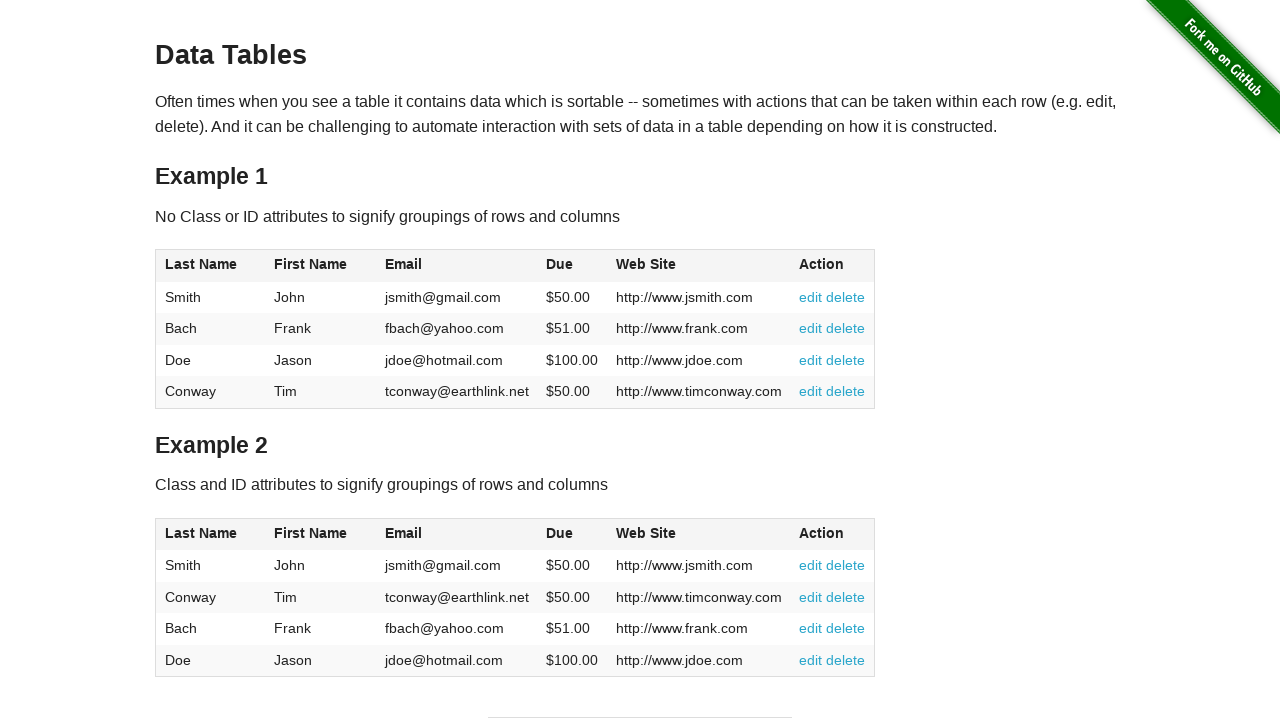

Due column cells loaded in the second table
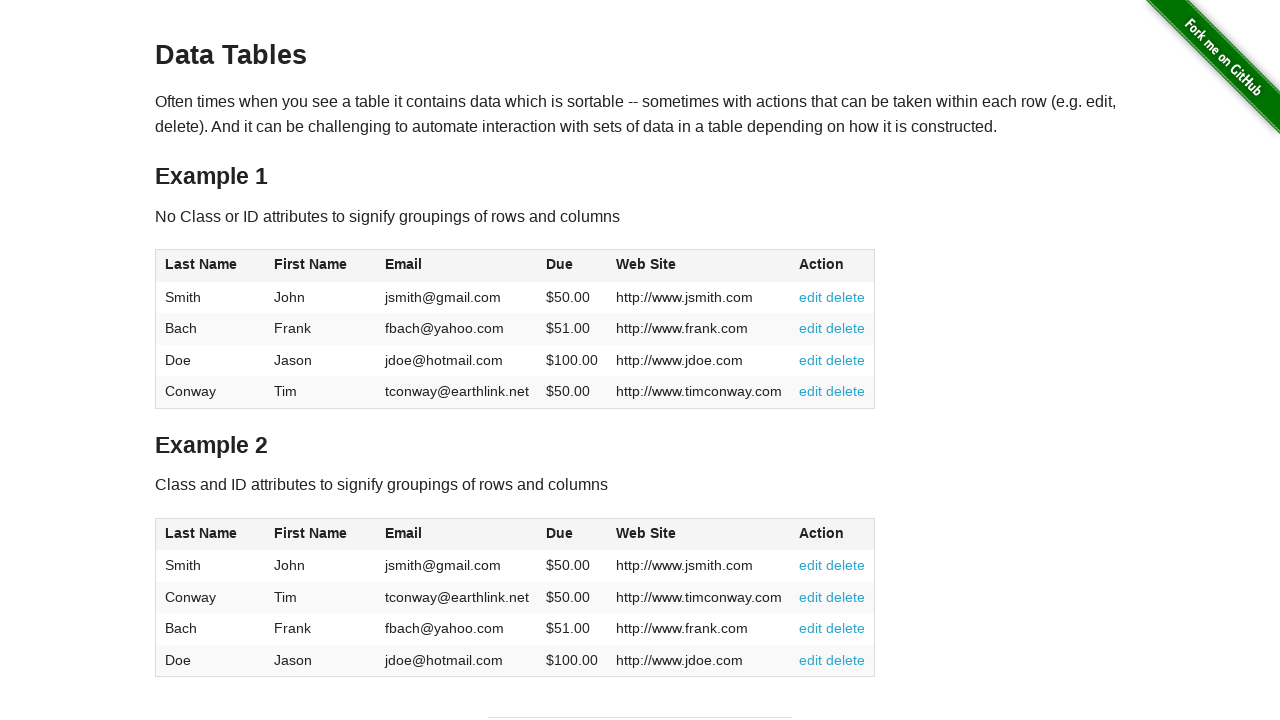

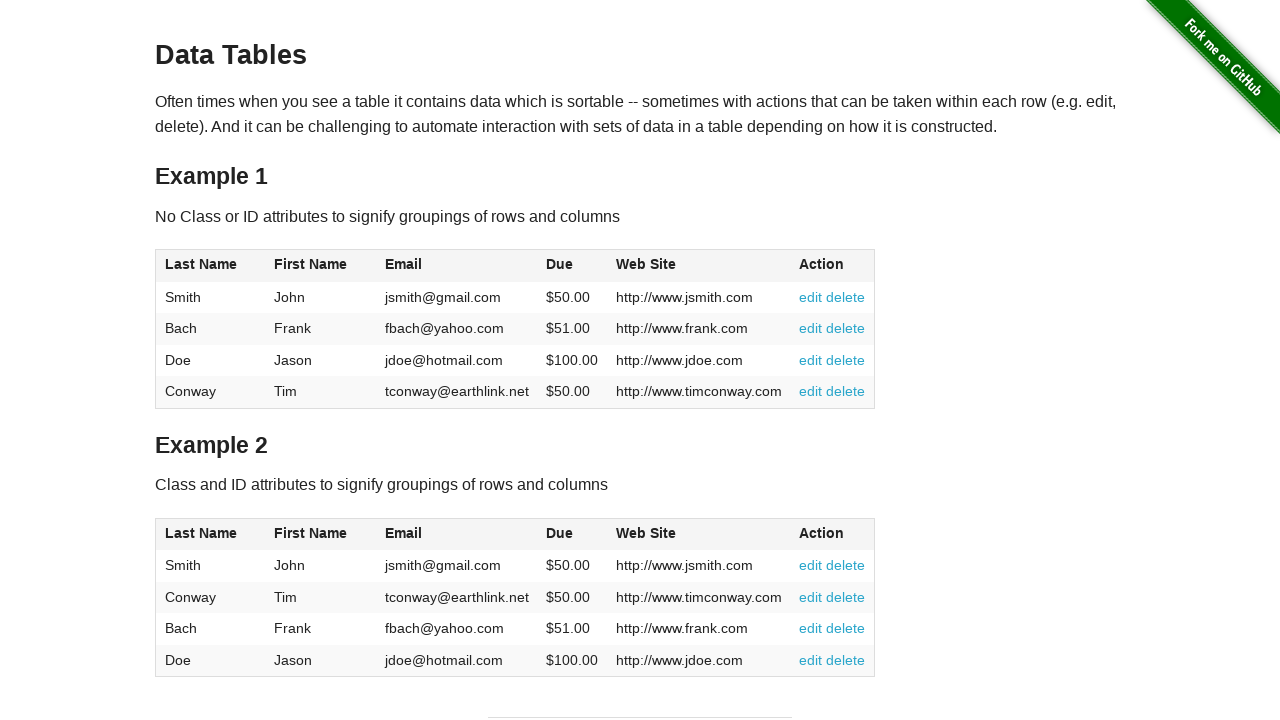